Navigates through pagination to find and select a checkbox for a specific country (Denmark) that may not be on the first page

Starting URL: https://selectorshub.com/xpath-practice-page/

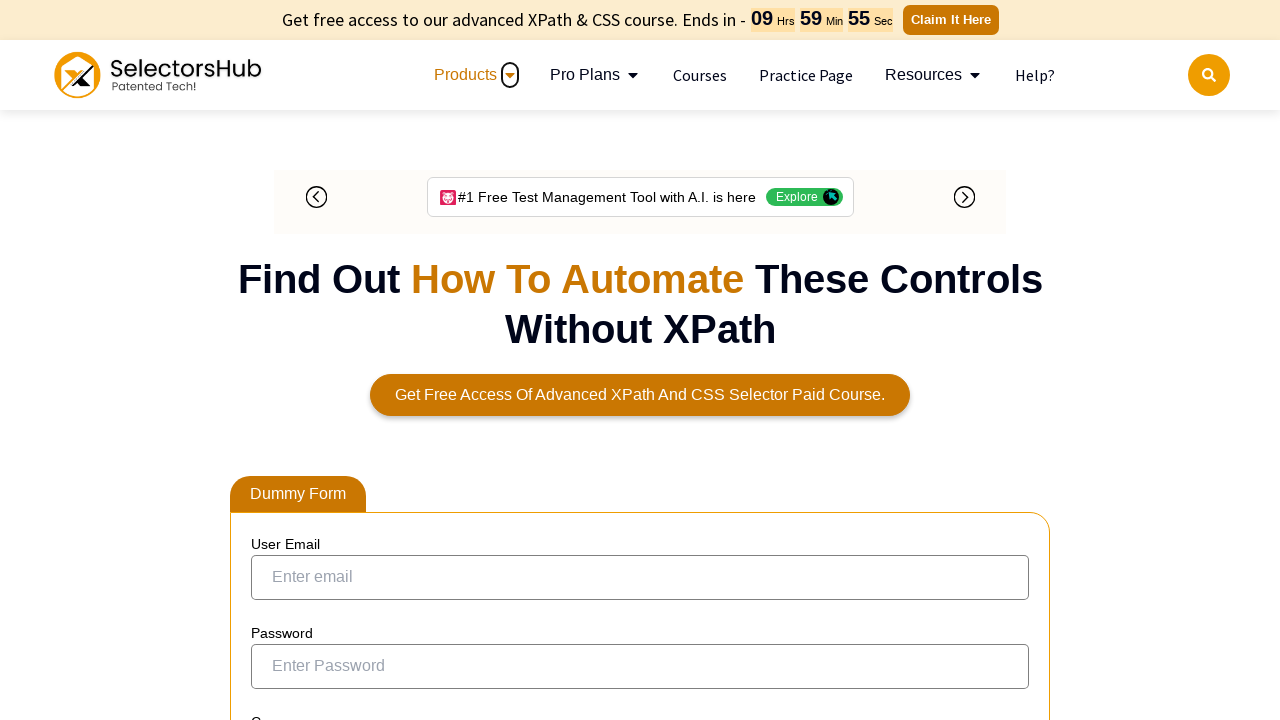

Queried for country 'Denmark' on current page
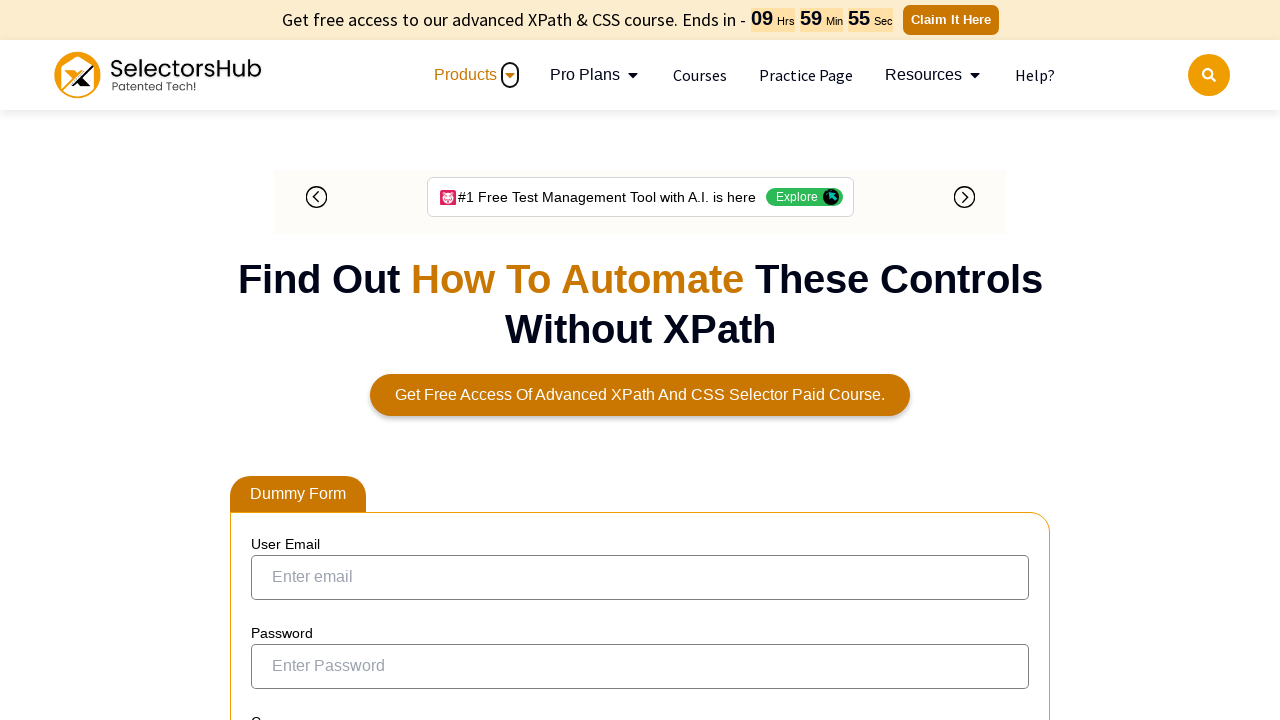

Found and clicked checkbox for 'Denmark' at (266, 352) on //td[text()='Denmark']/preceding-sibling::td/input[@type='checkbox']
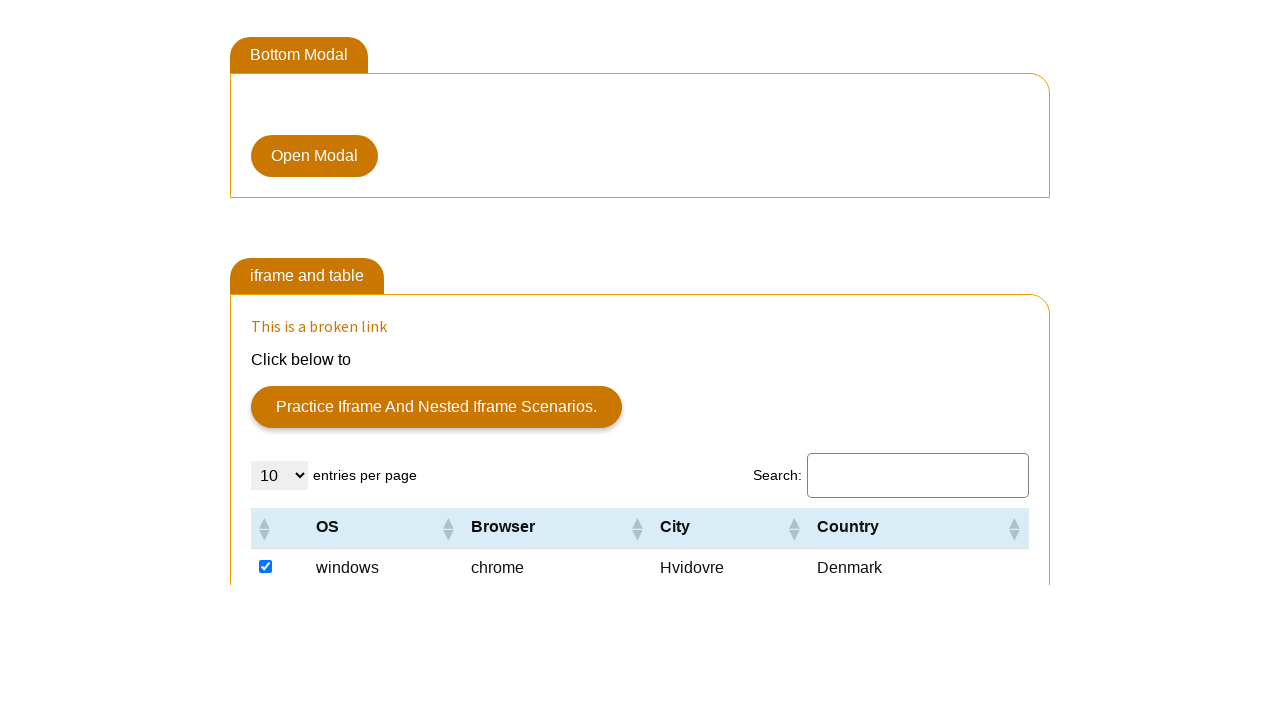

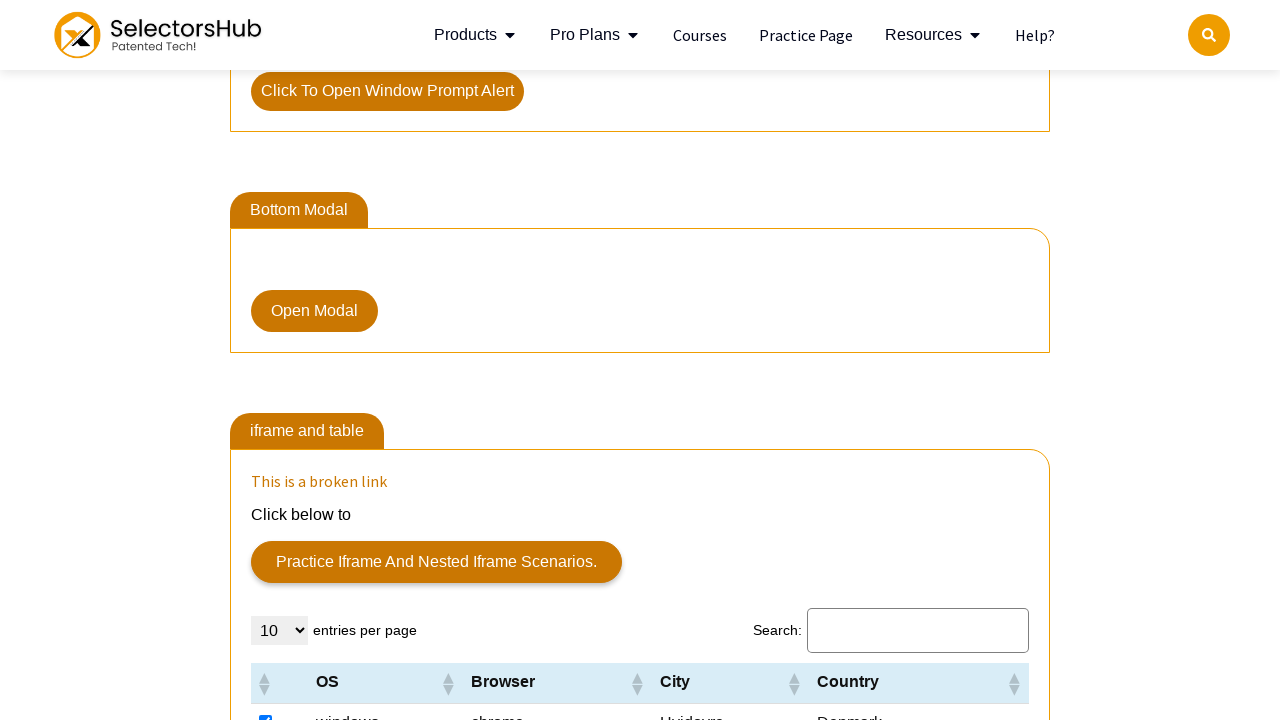